Navigates to the State Farm insurance website and verifies the page loads correctly by checking the page title.

Starting URL: https://www.statefarm.com/

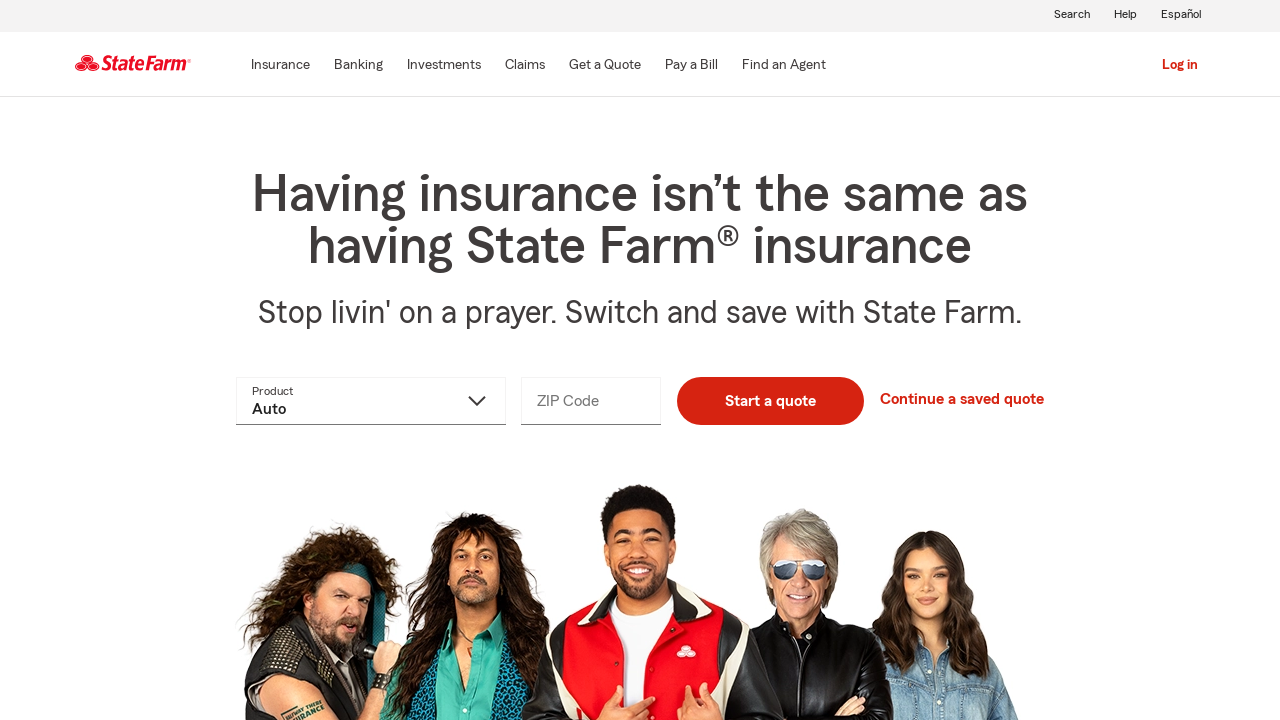

Waited for option1 checkbox to be present
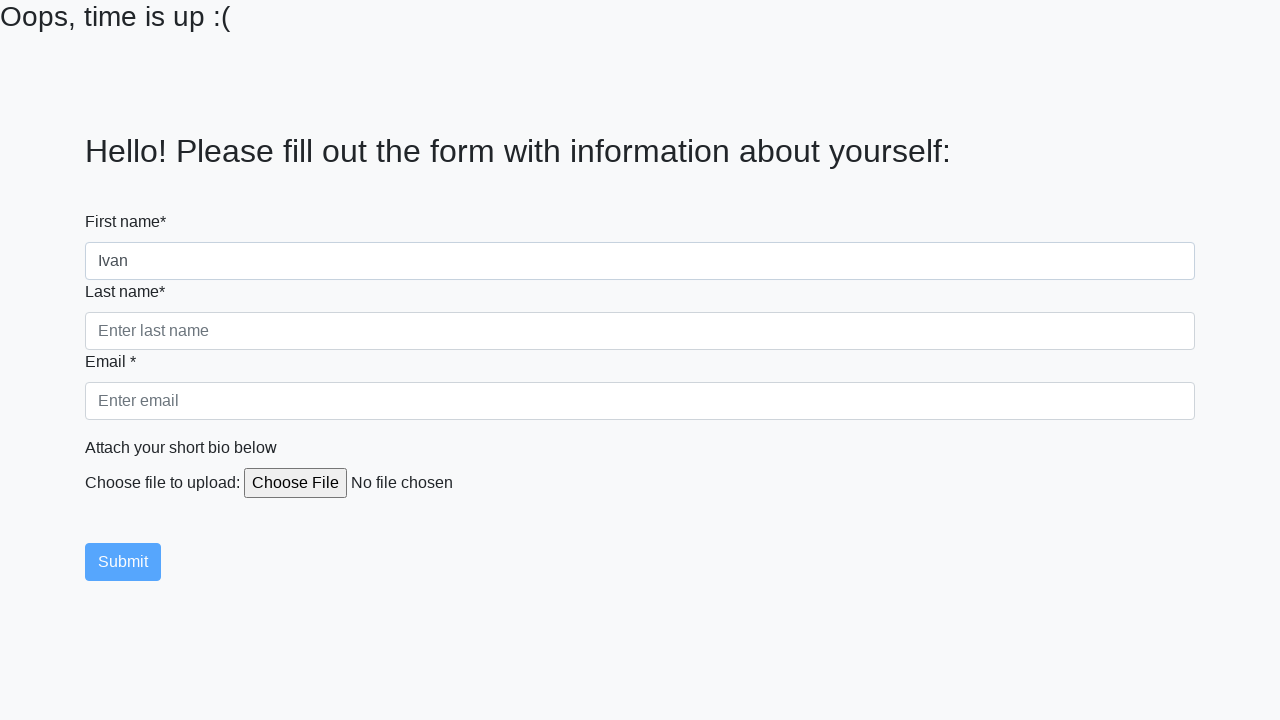

Waited for option2 checkbox to be present
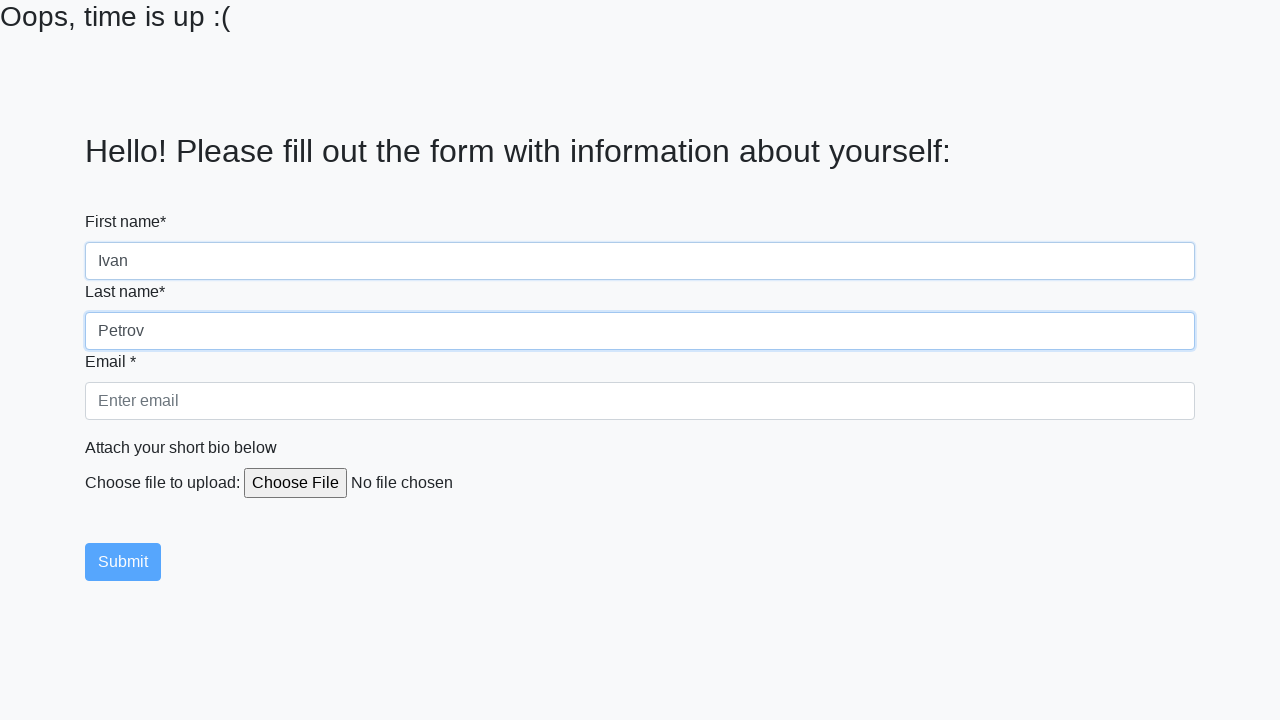

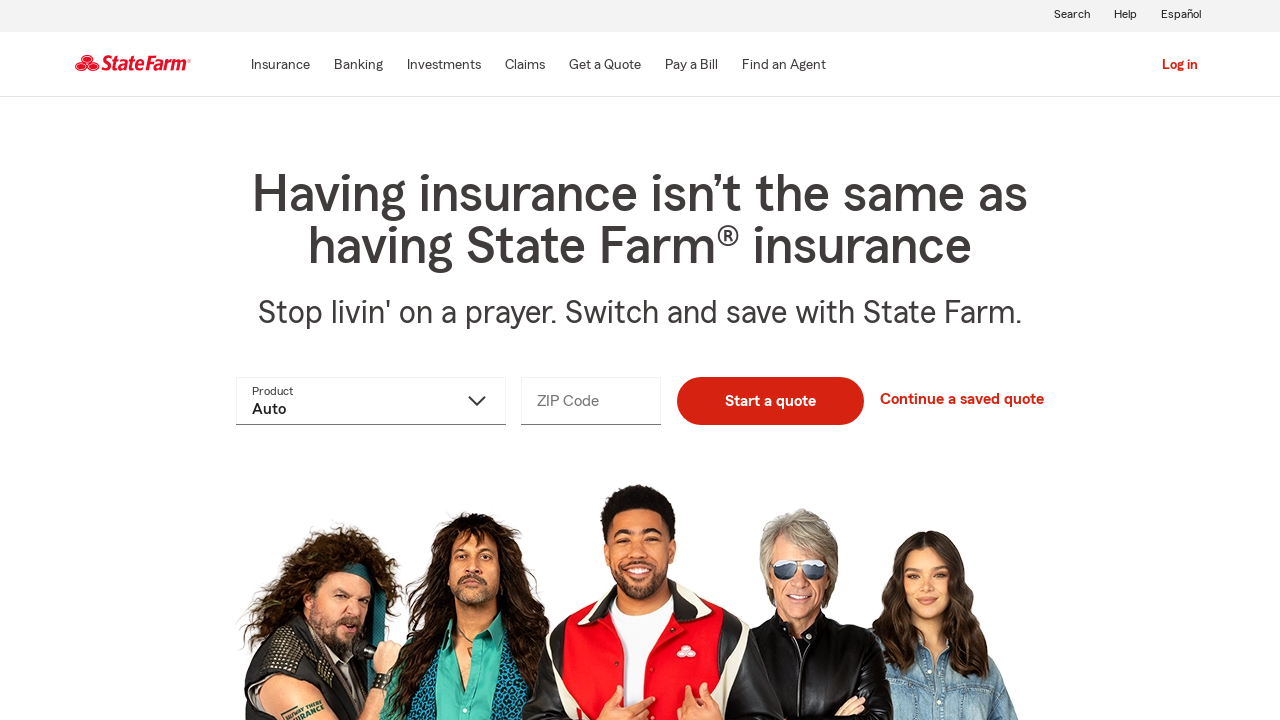